Navigates to the Go Internet Tours website homepage and verifies the page loads successfully

Starting URL: https://www.gointernettours.com/

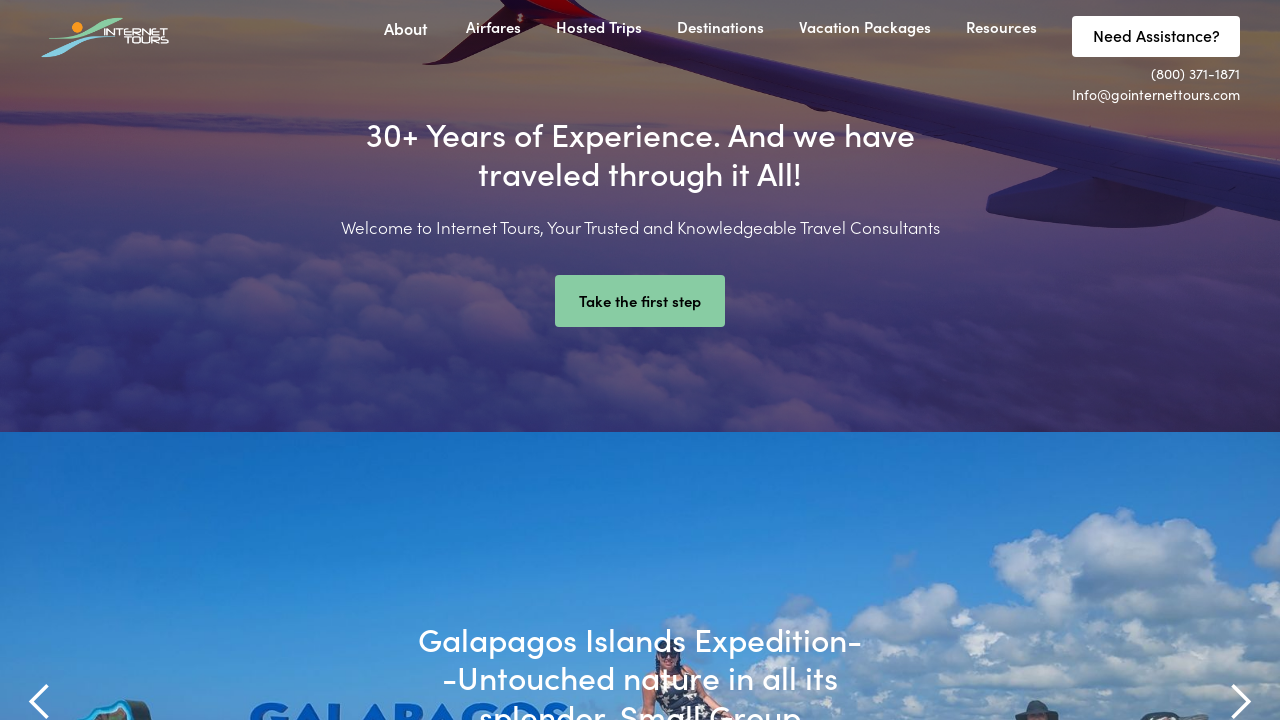

Page DOM content loaded
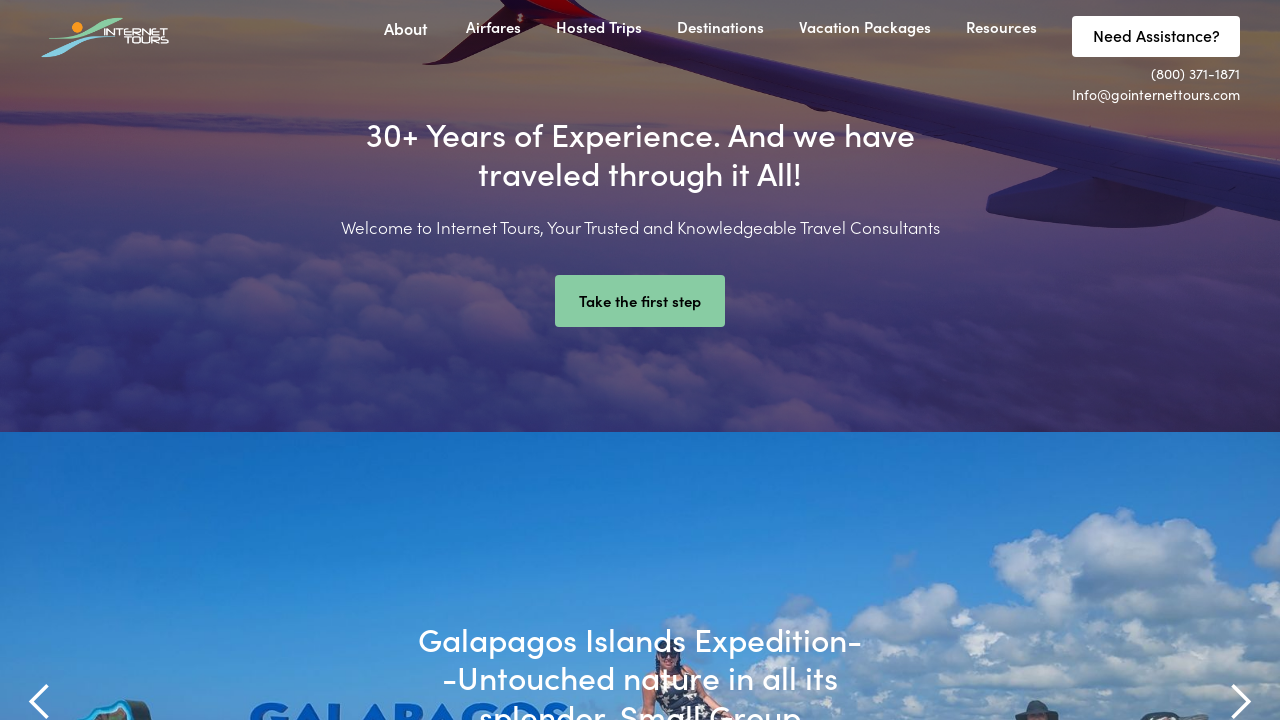

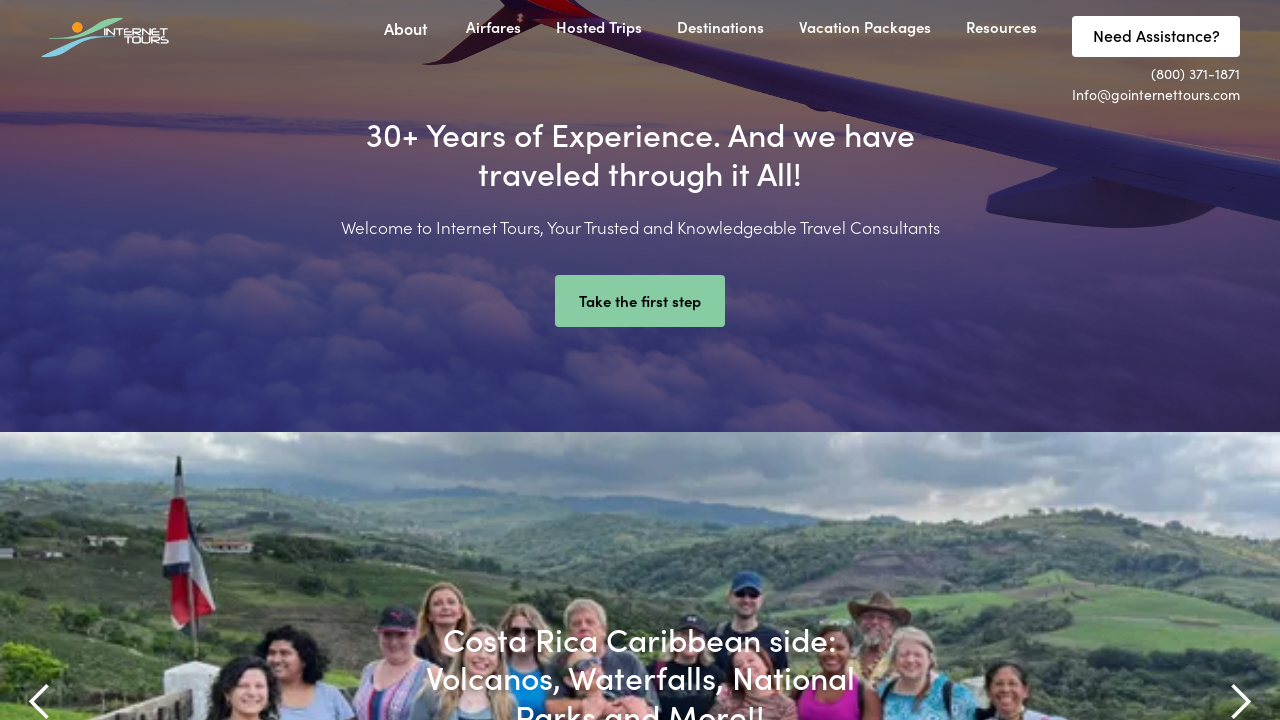